Tests checkbox functionality by selecting three different checkboxes on a demo page and then clicking the submit button to verify the form submission.

Starting URL: https://demoapps.qspiders.com/ui/checkbox/selected?sublist=1

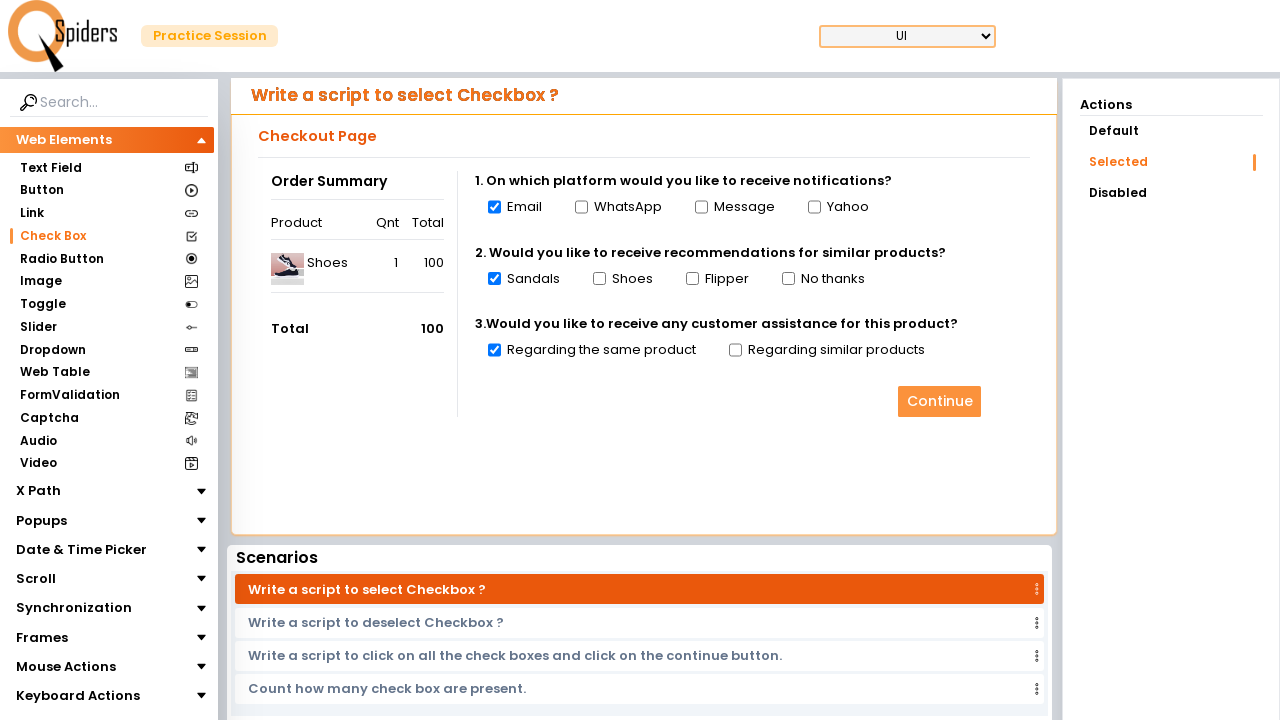

Clicked the 3rd checkbox at (701, 207) on (//input[@type='checkbox'])[3]
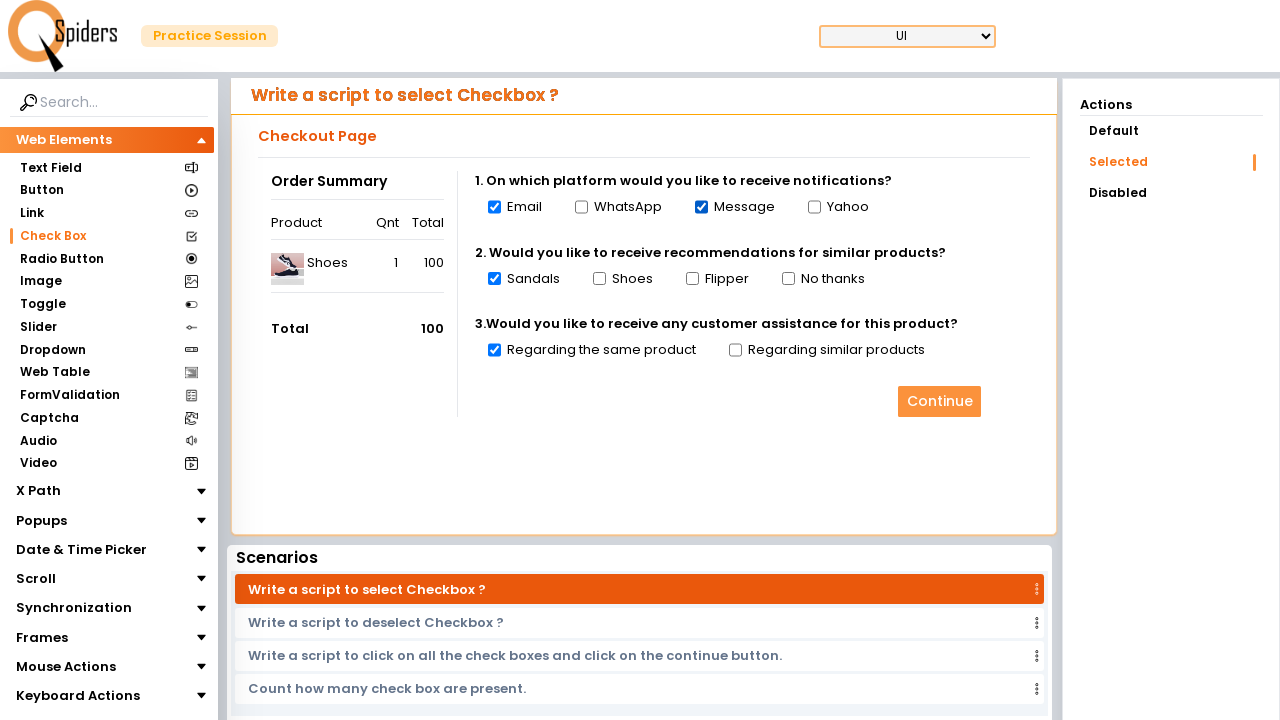

Clicked the 8th checkbox at (788, 279) on (//input[@type='checkbox'])[8]
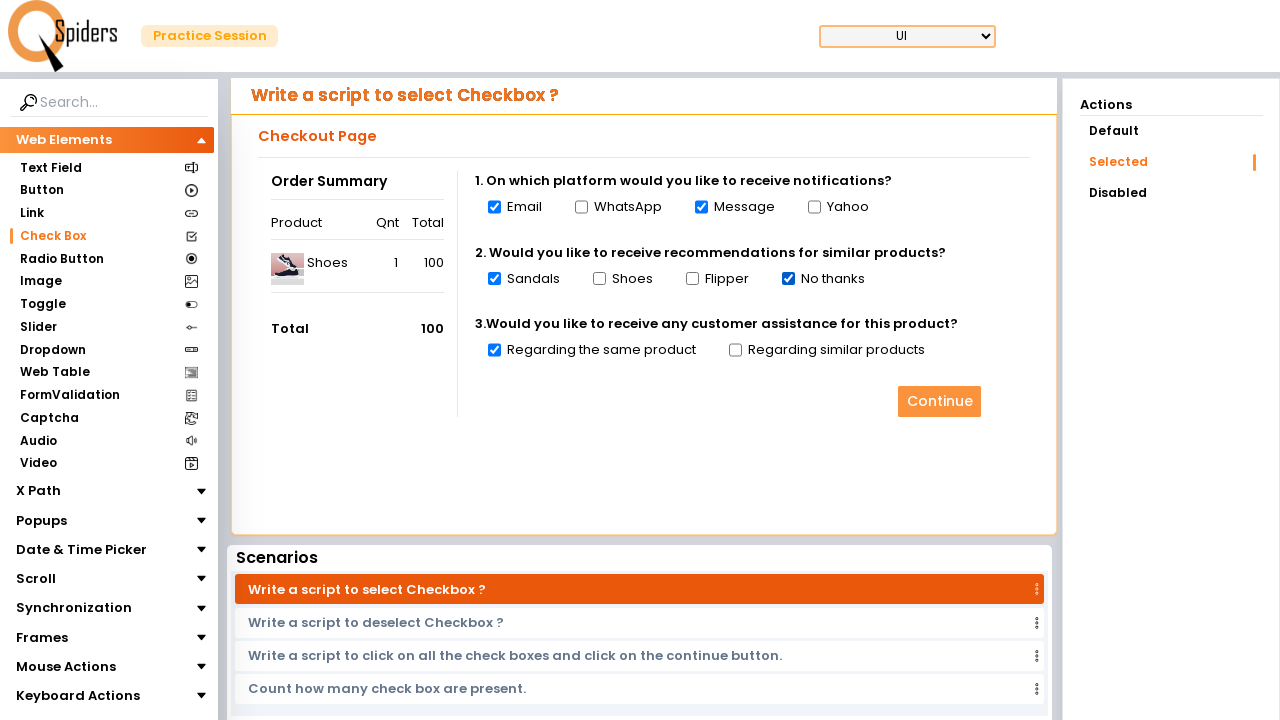

Clicked the 5th checkbox at (494, 279) on (//input[@type='checkbox'])[5]
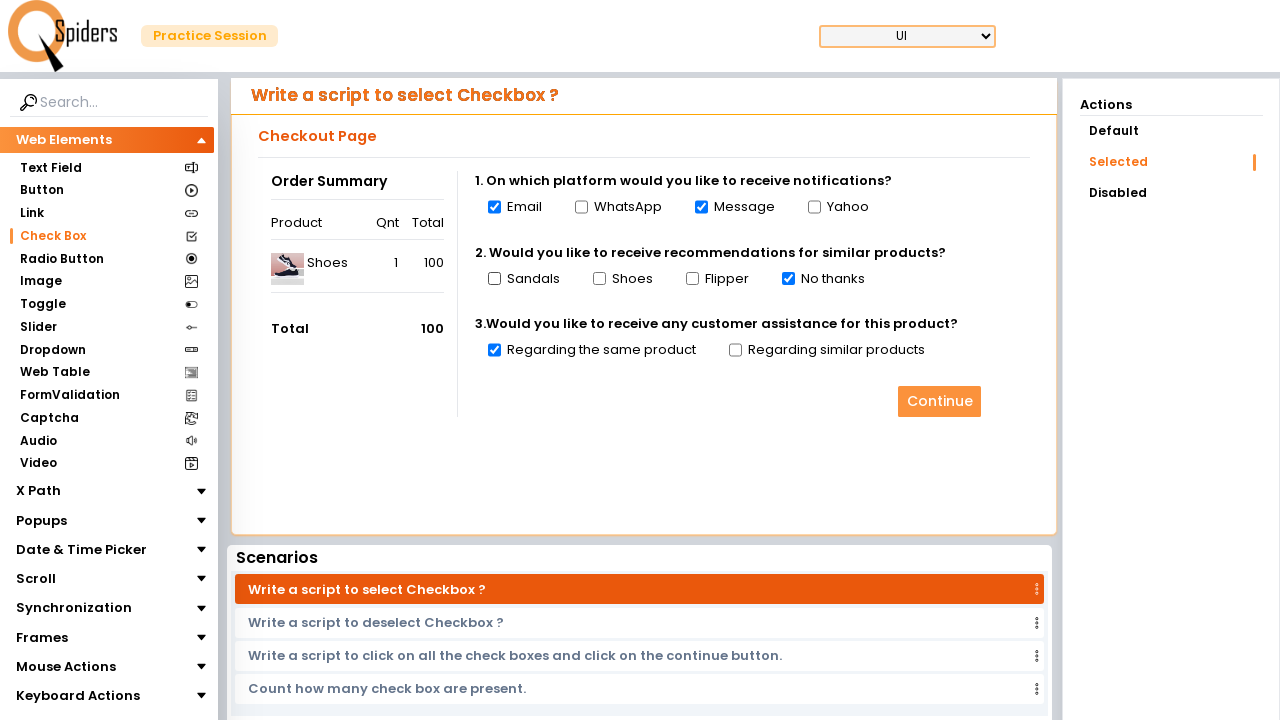

Clicked the submit button to verify form submission at (940, 402) on input[type='submit']
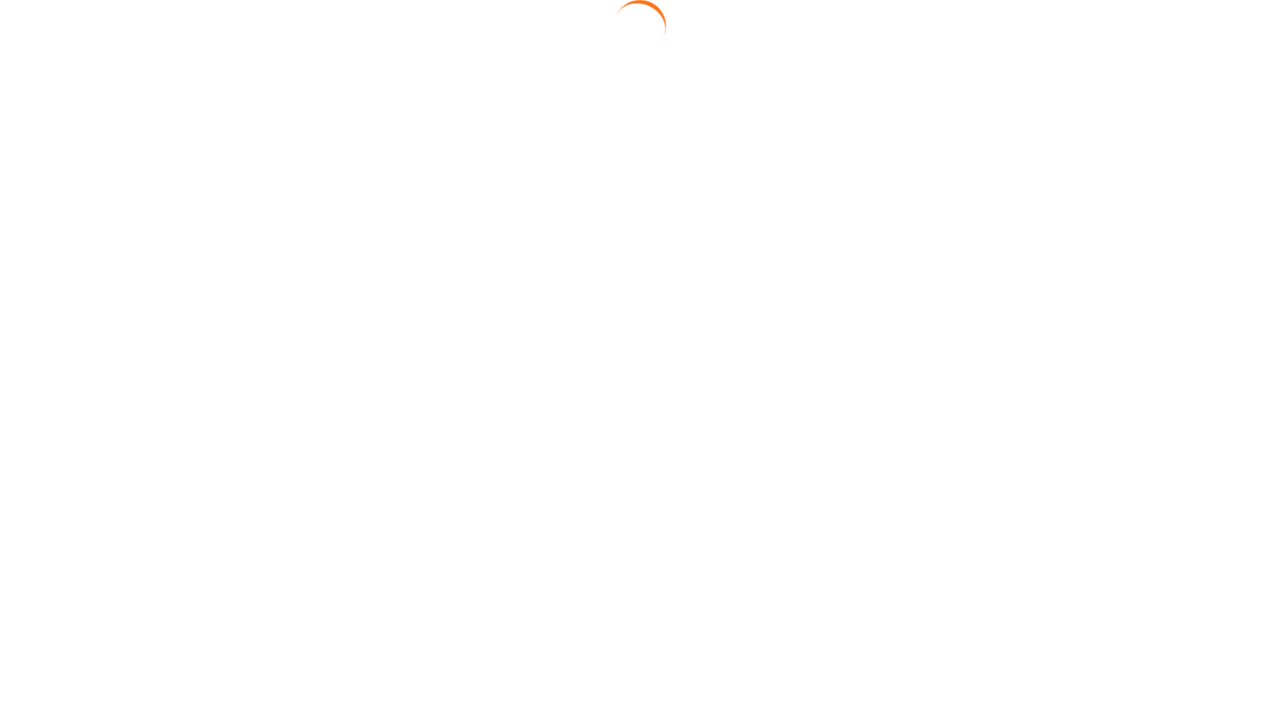

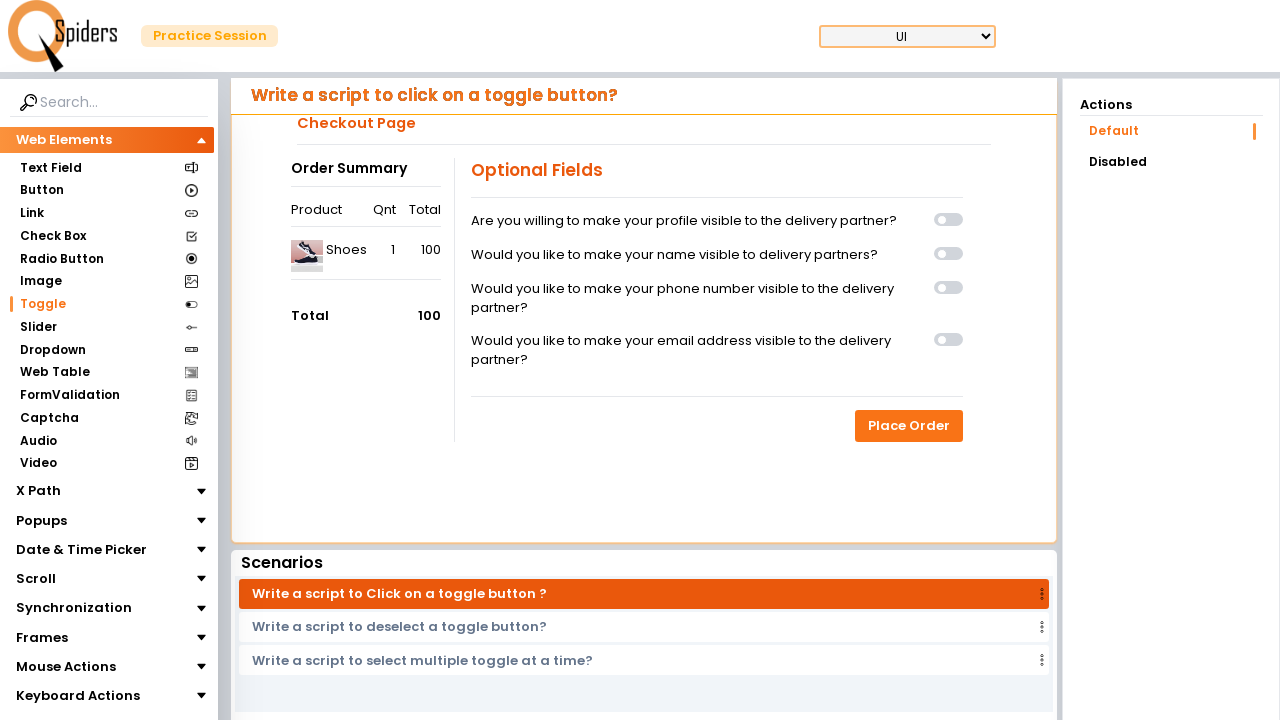